Navigates to the Rahul Shetty Academy Selenium Practice page and verifies it loads successfully

Starting URL: http://www.rahulshettyacademy.com/seleniumPractise/#/

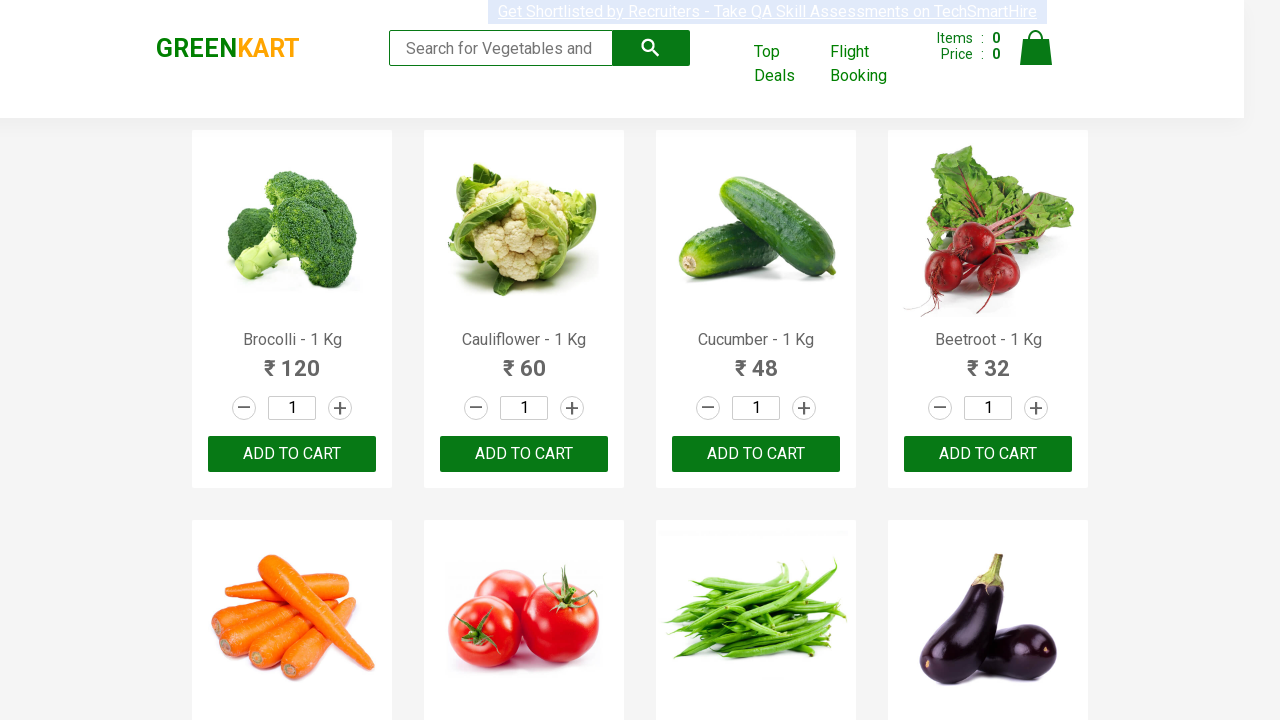

Waited for page DOM content to load
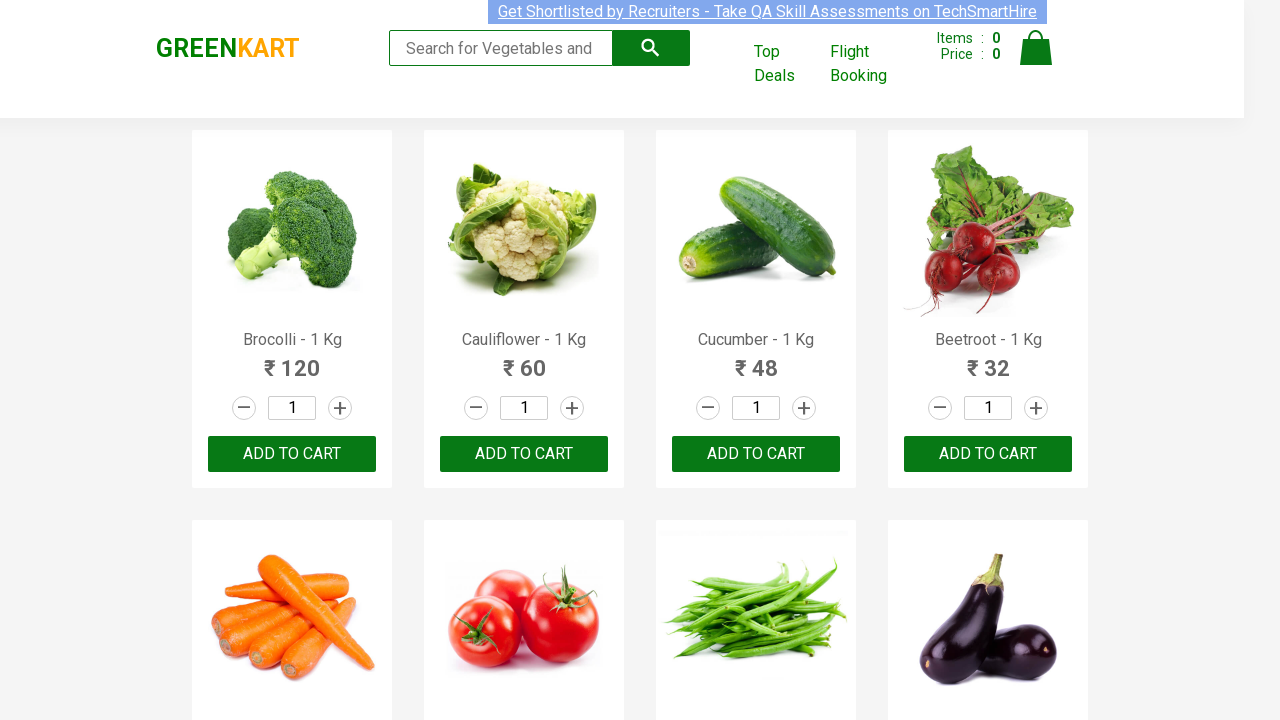

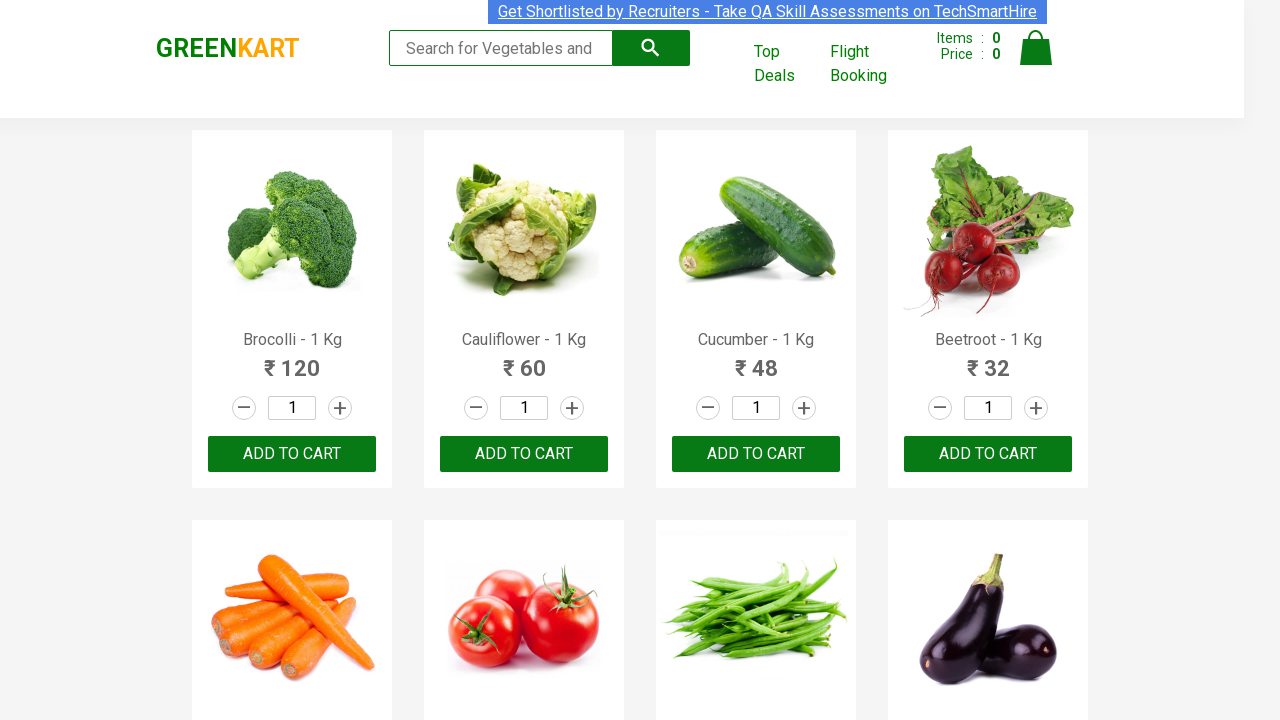